Navigates to Moodle demo site and performs a right-click context menu action on the page. Note: The original script used Java Robot class to interact with OS-level save dialogs which cannot be replicated in Playwright.

Starting URL: https://school.moodledemo.net/

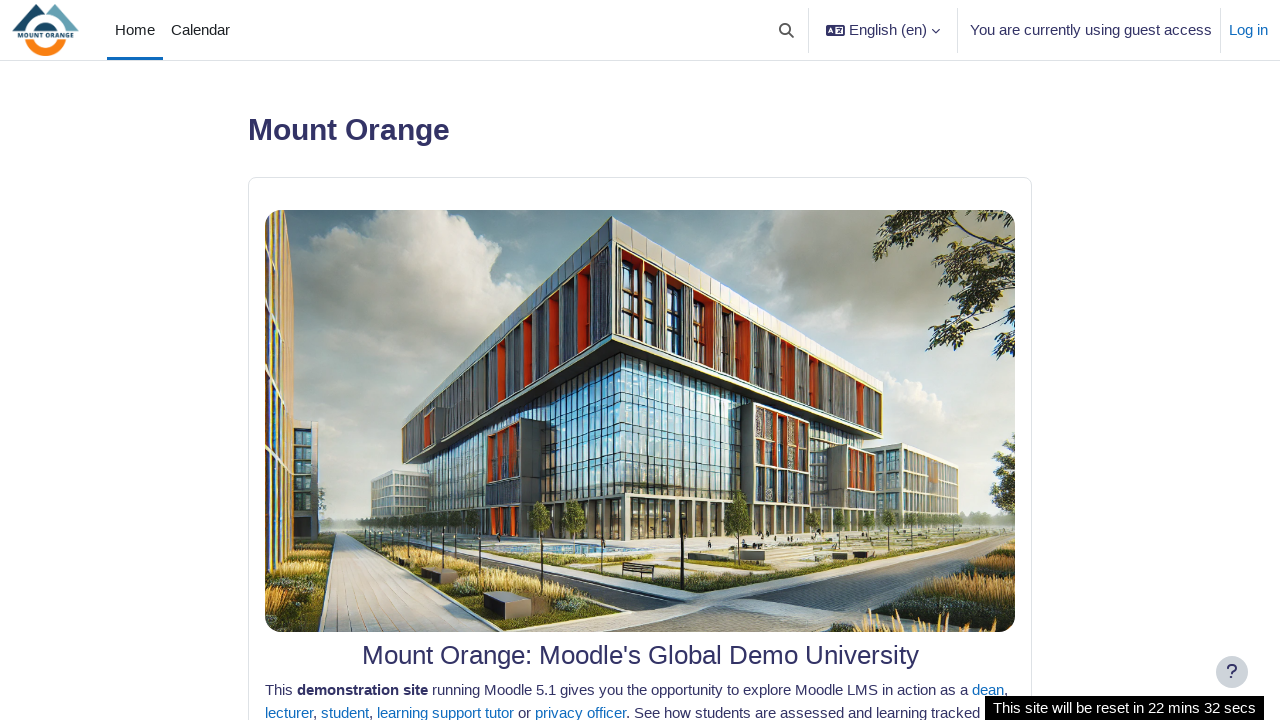

Waited for page to fully load (networkidle state)
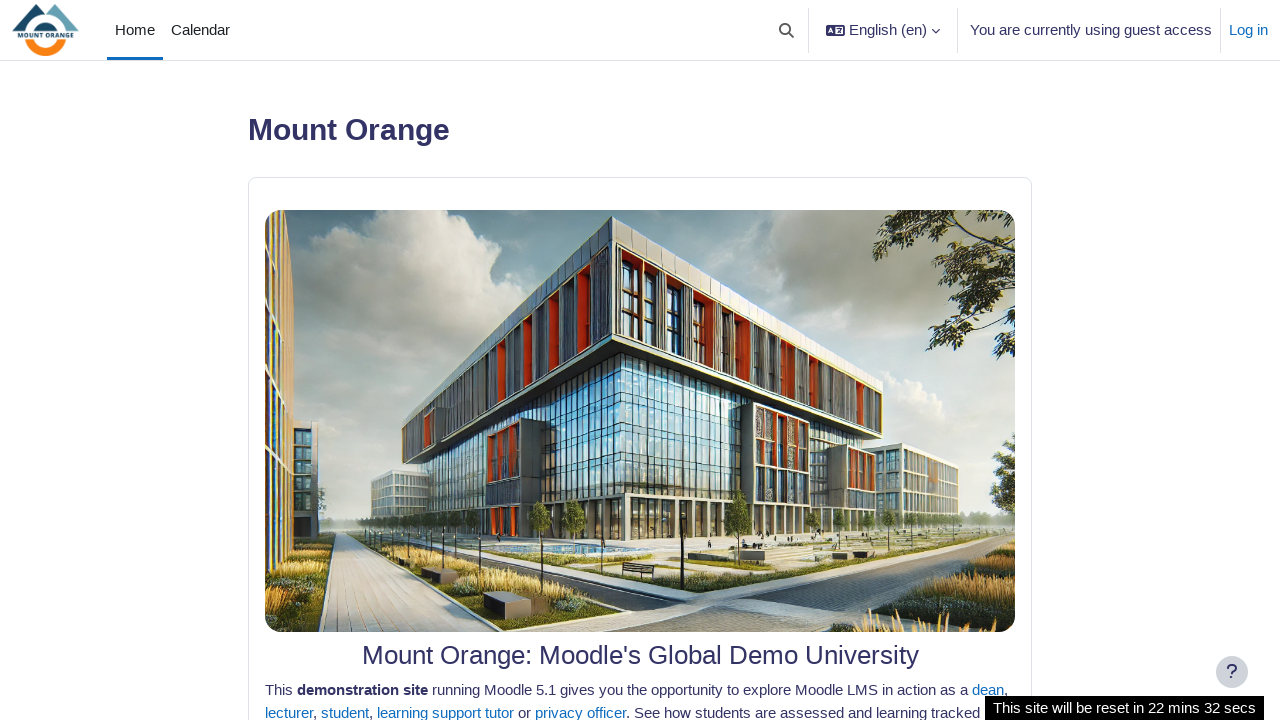

Performed right-click context menu action on page body at (640, 360) on body
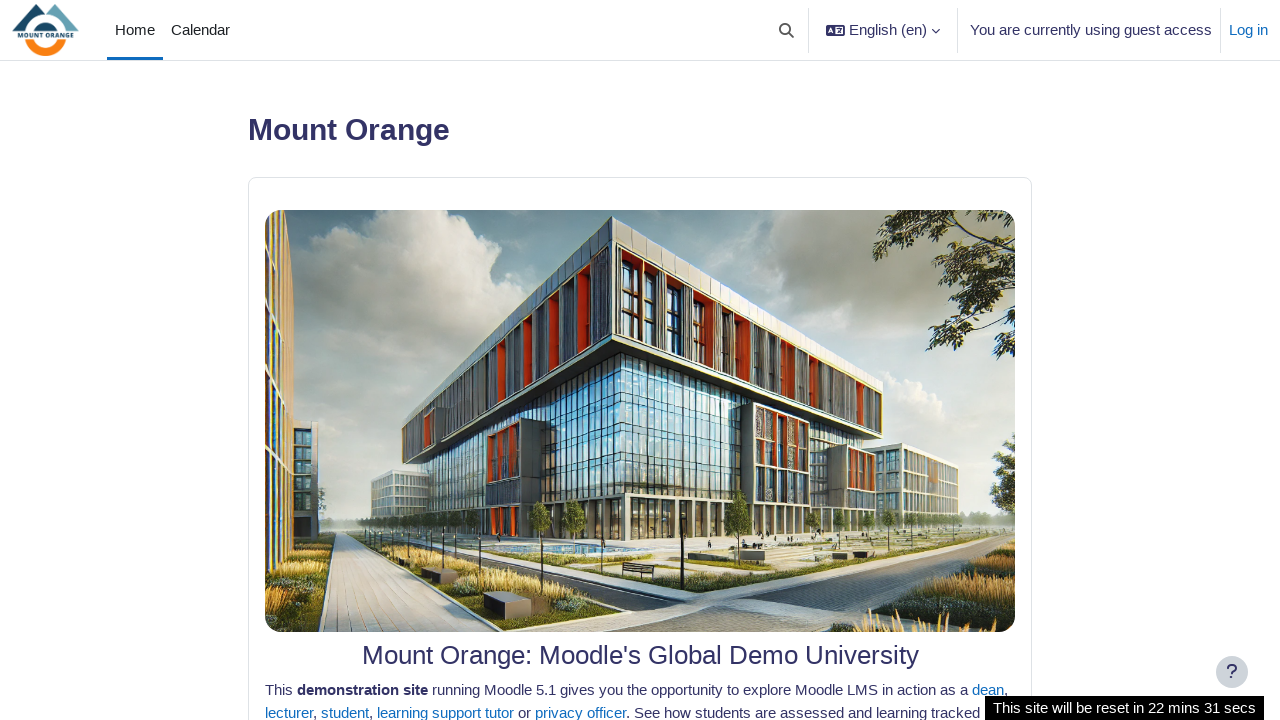

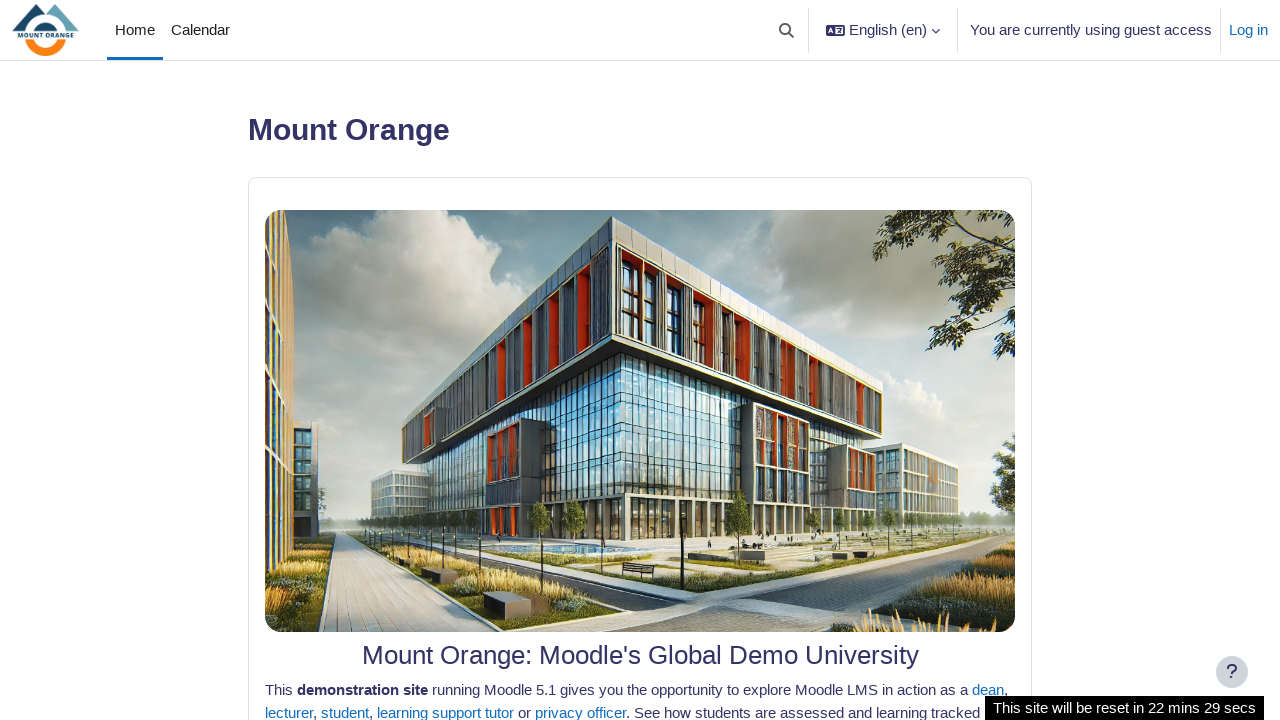